Tests registration form validation when confirm email doesn't match the original email

Starting URL: https://alada.vn/tai-khoan/dang-ky.html

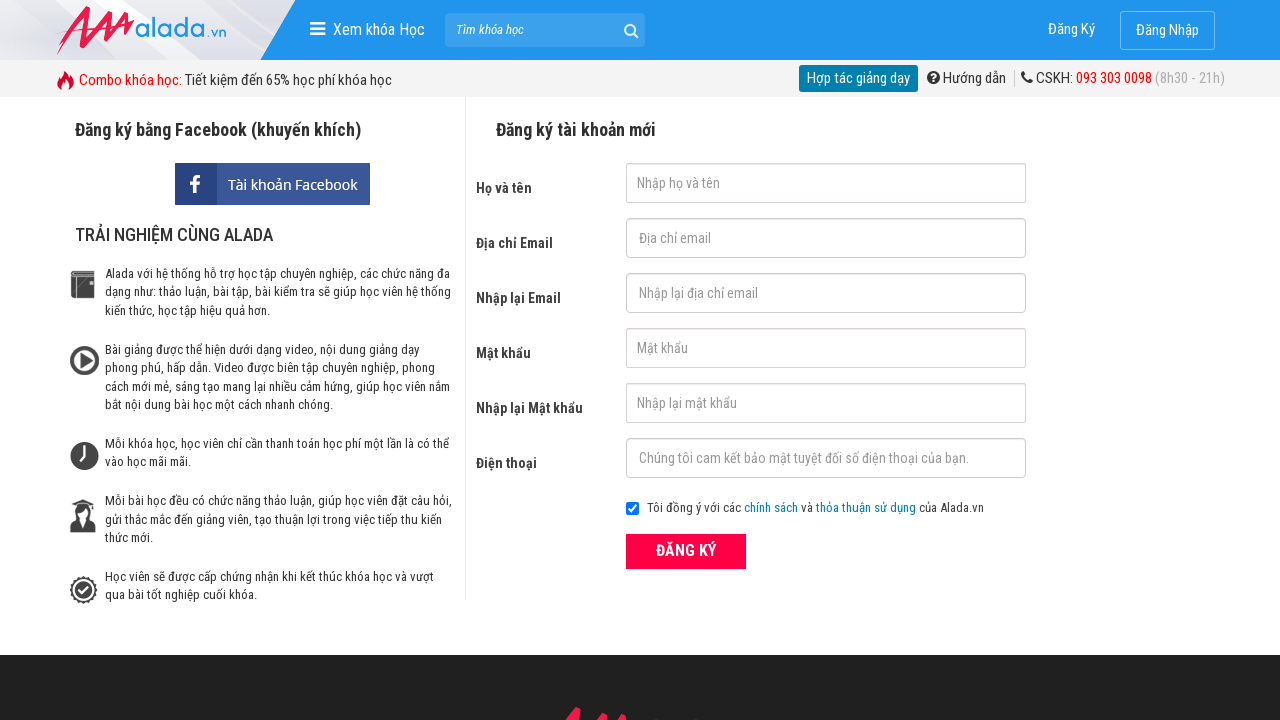

Filled first name field with 'Tinh Nguyen' on #txtFirstname
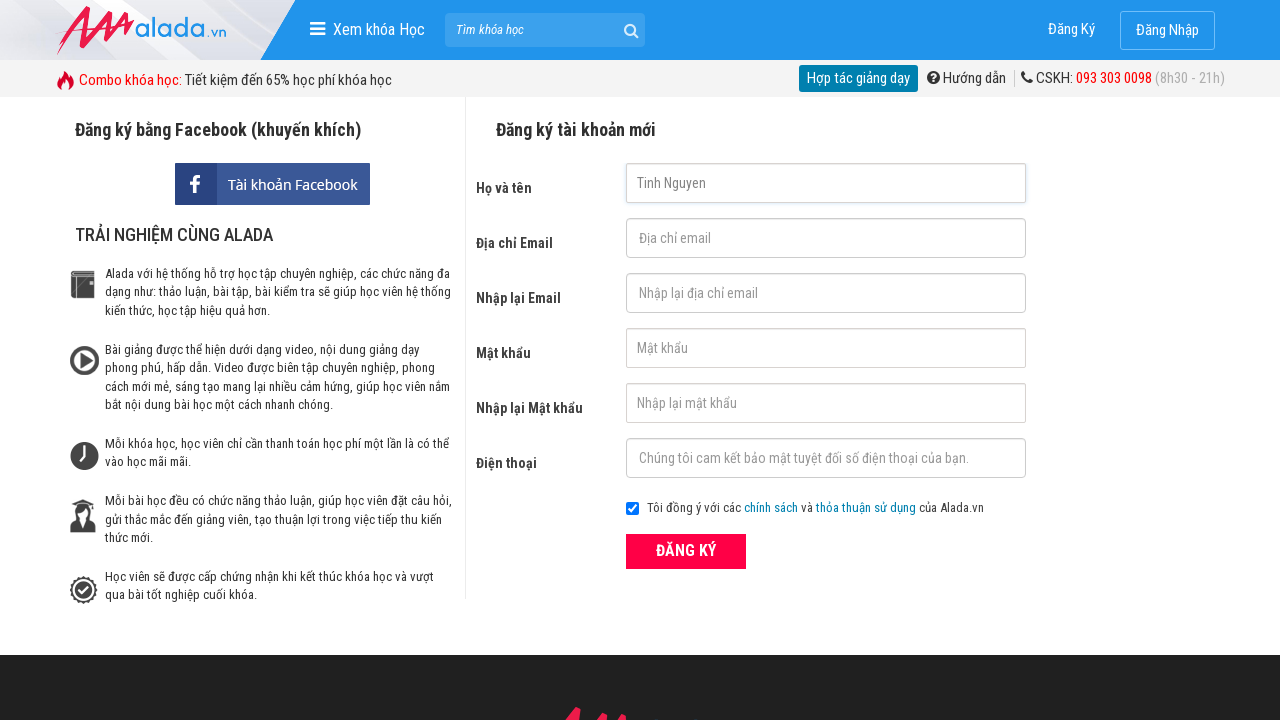

Filled email field with 'tinh@gmail.com' on #txtEmail
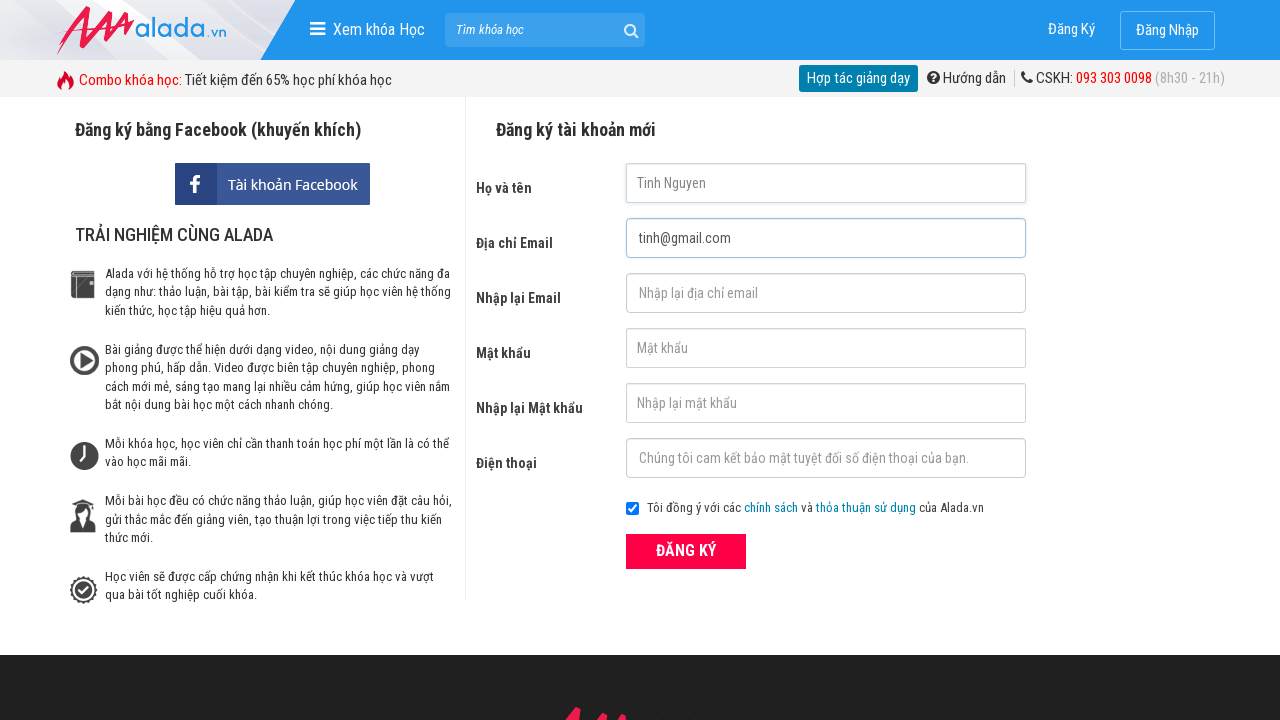

Filled confirm email field with mismatched email 'tinh@gmail.con' on #txtCEmail
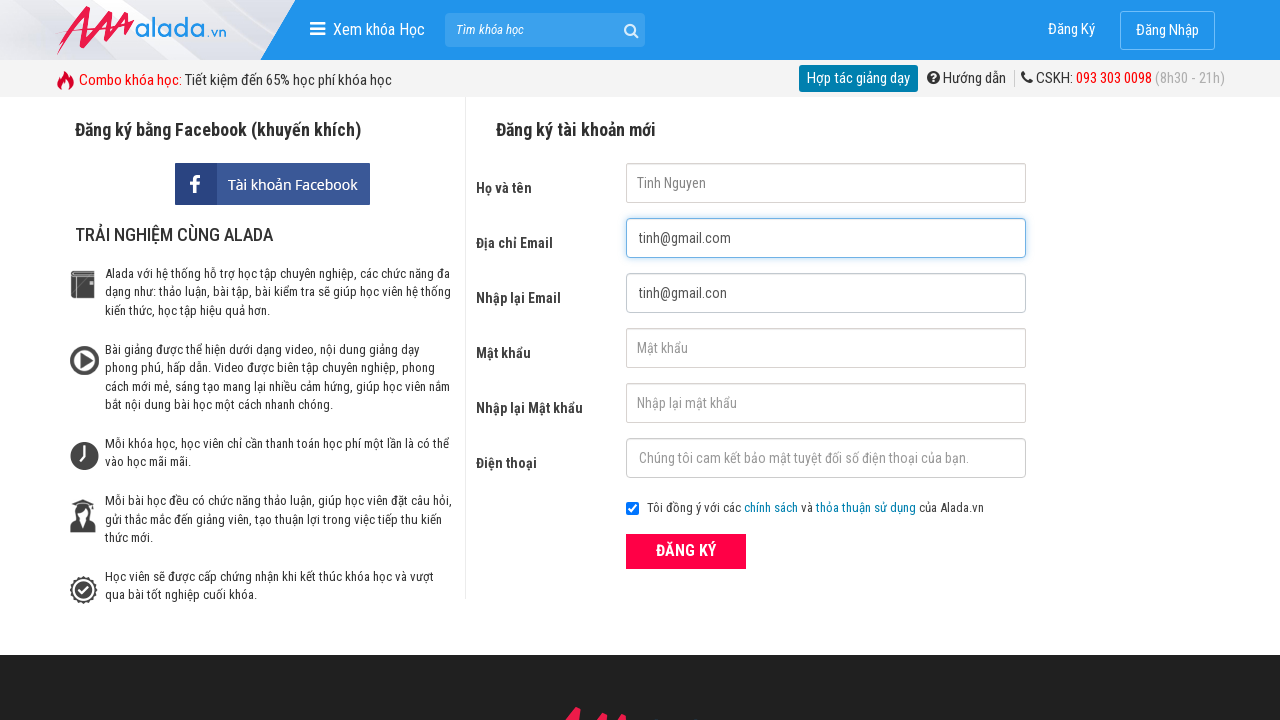

Filled password field with '123' on #txtPassword
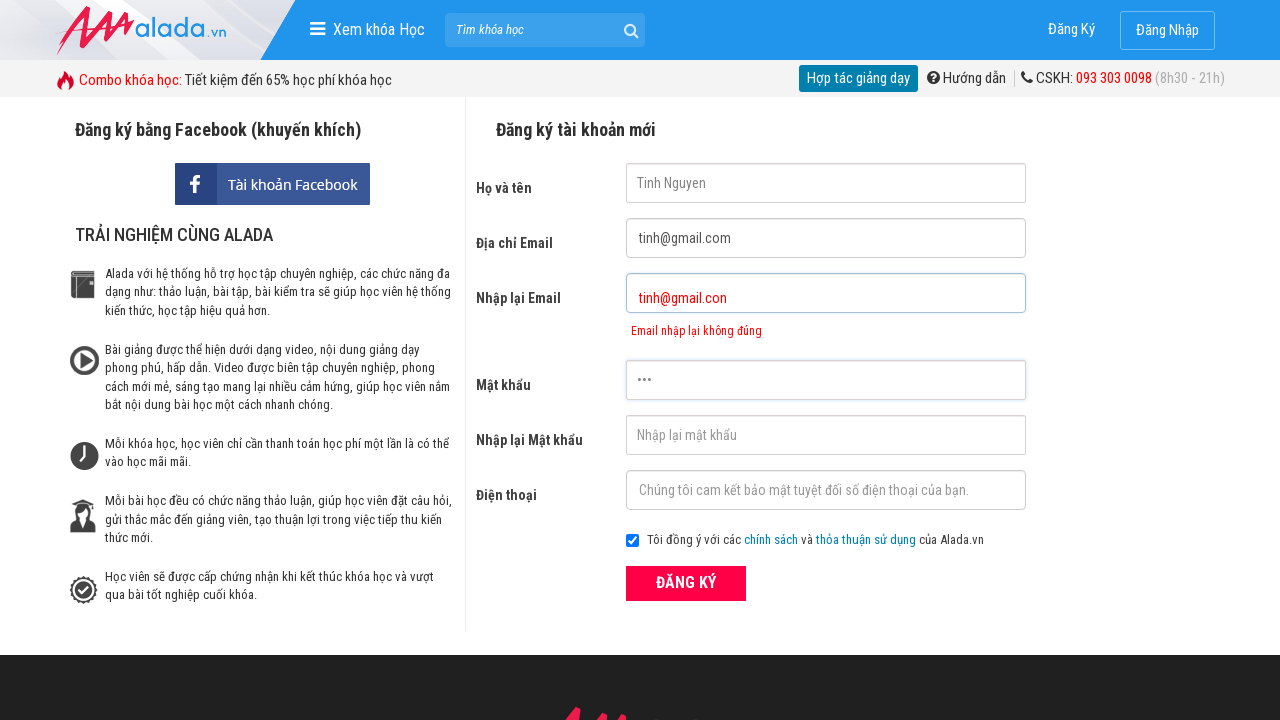

Filled confirm password field with '123' on #txtCPassword
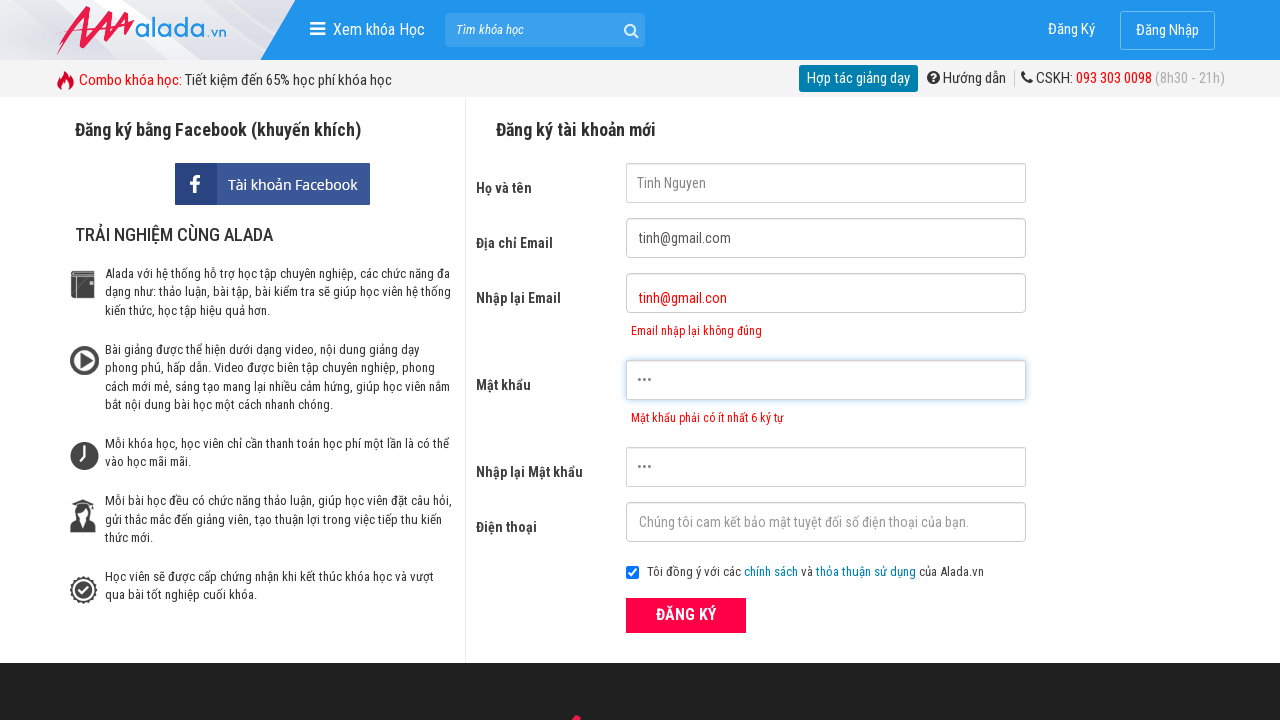

Filled phone field with '0948123111' on #txtPhone
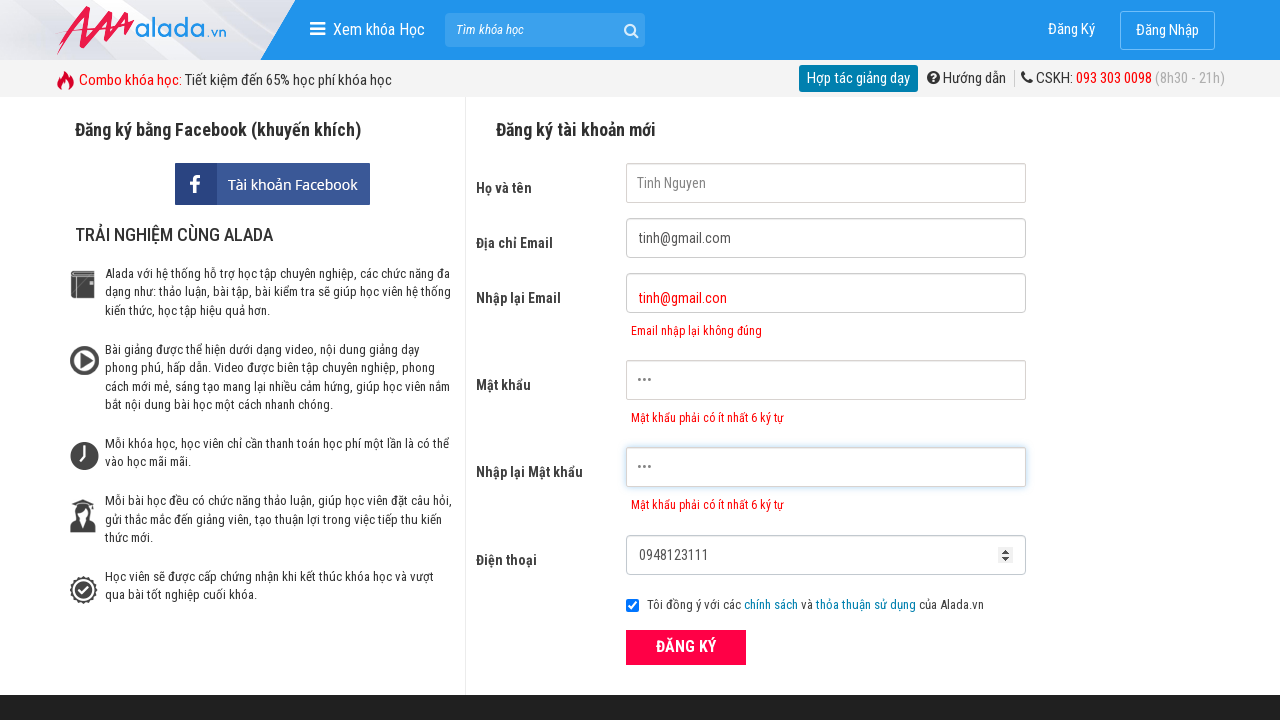

Clicked ĐĂNG KÝ (Register) button at (686, 648) on xpath=//div[@class='form frmRegister']//button[text()='ĐĂNG KÝ']
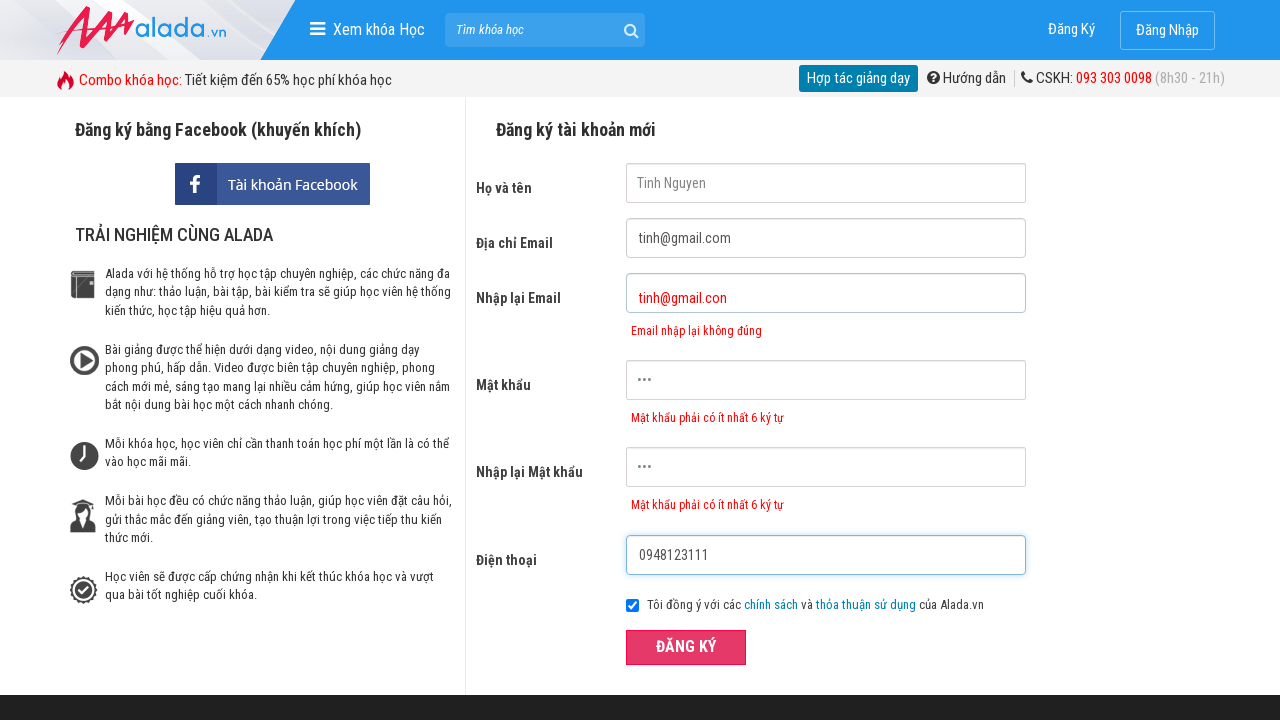

Confirm email error message appeared
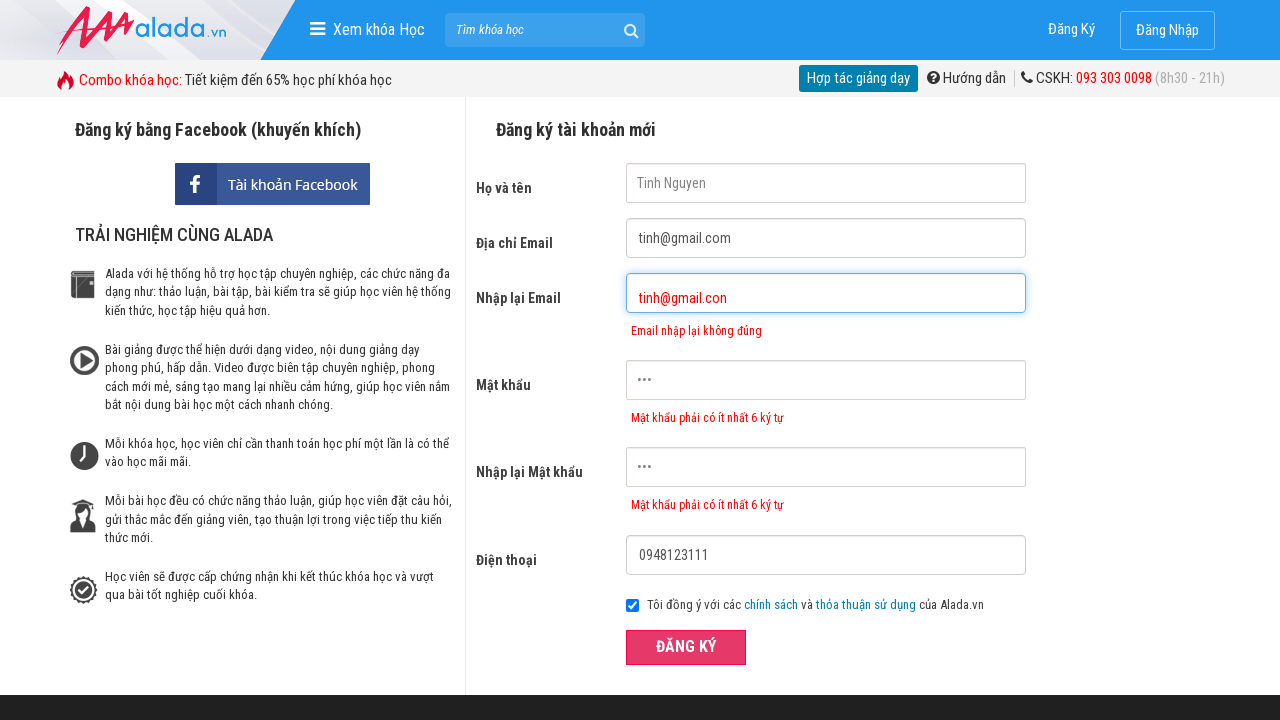

Verified error message 'Email nhập lại không đúng' is displayed for mismatched confirm email
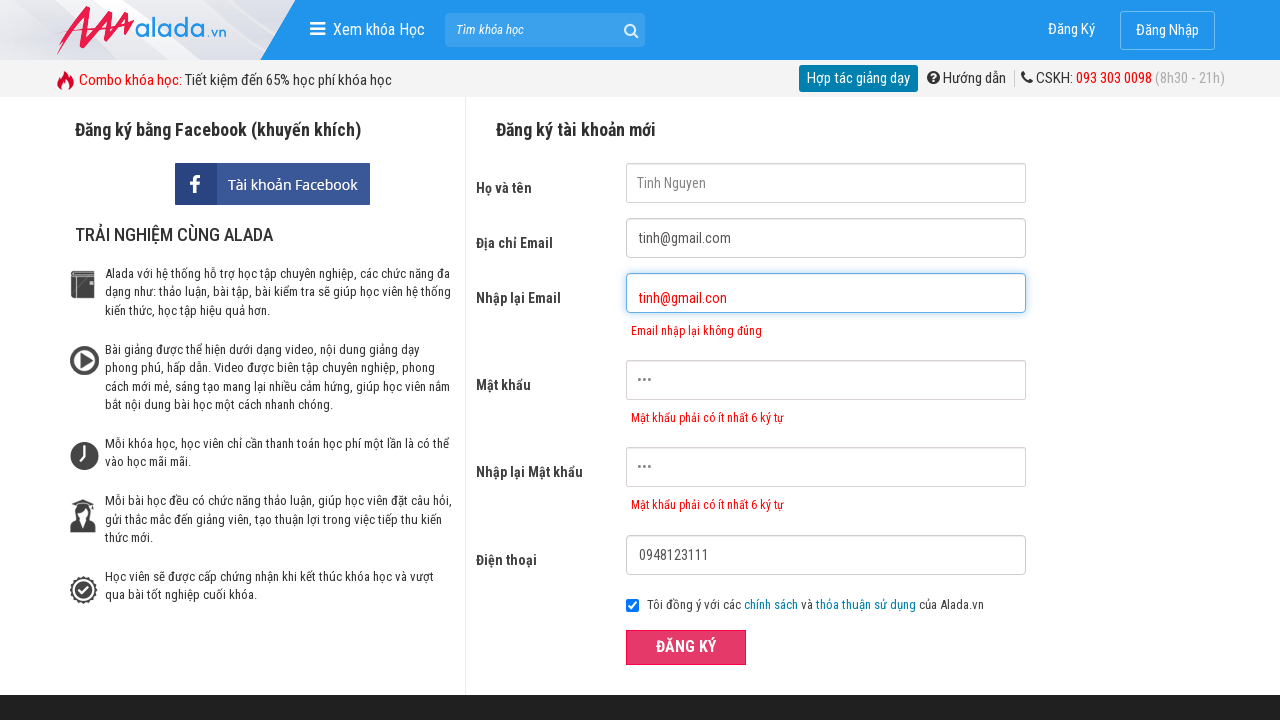

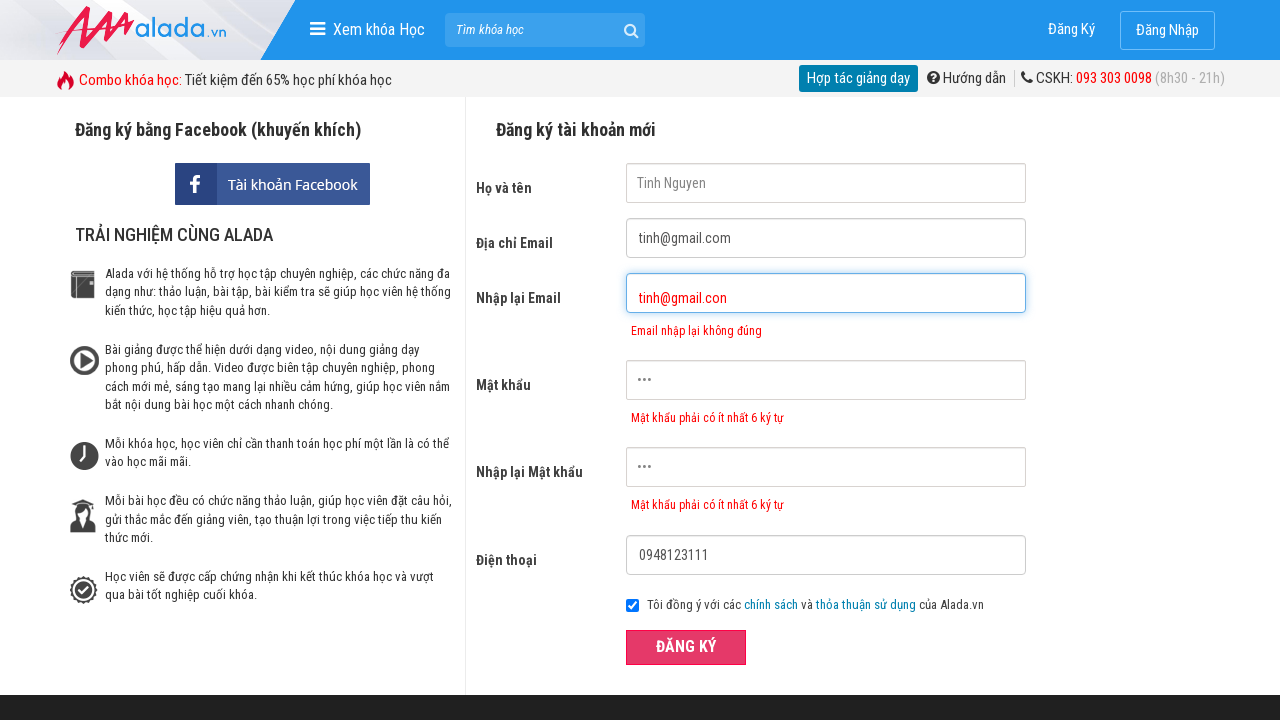